Tests dropdown menu functionality by selecting options using different methods (by index, by value, by visible text) and verifies the dropdown contains expected options

Starting URL: https://the-internet.herokuapp.com/dropdown

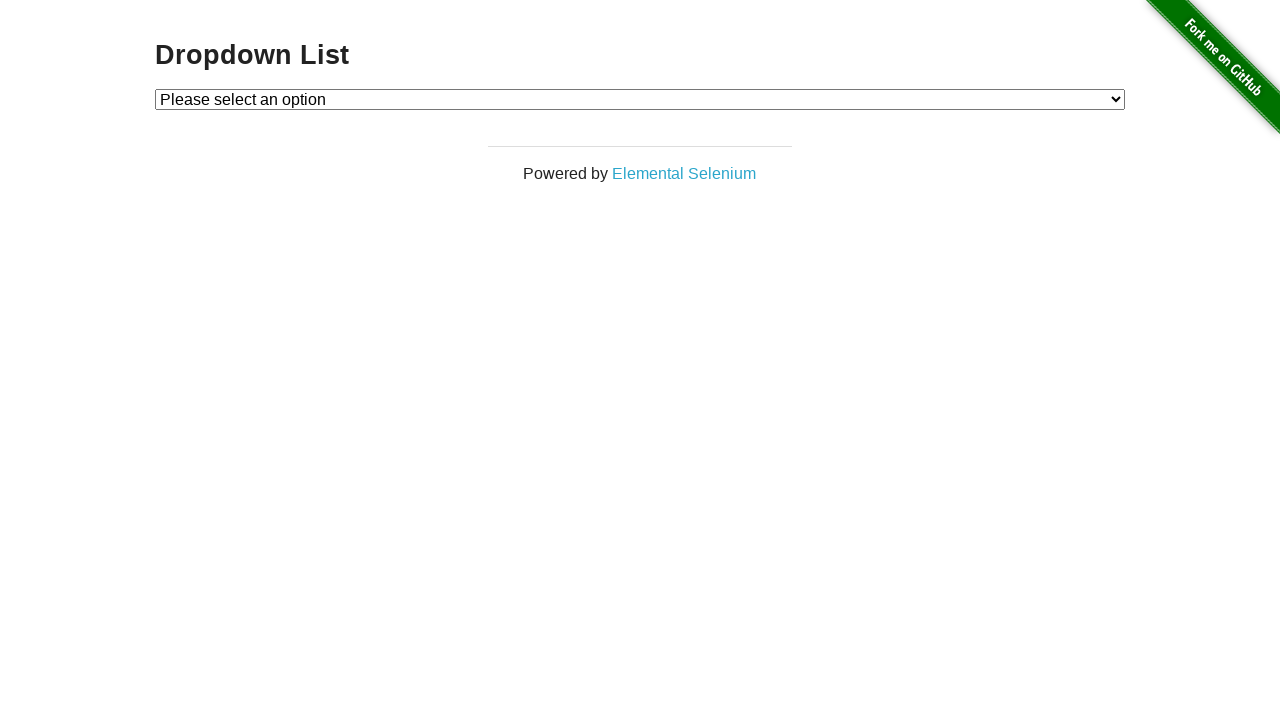

Selected Option 1 from dropdown by index 1 on #dropdown
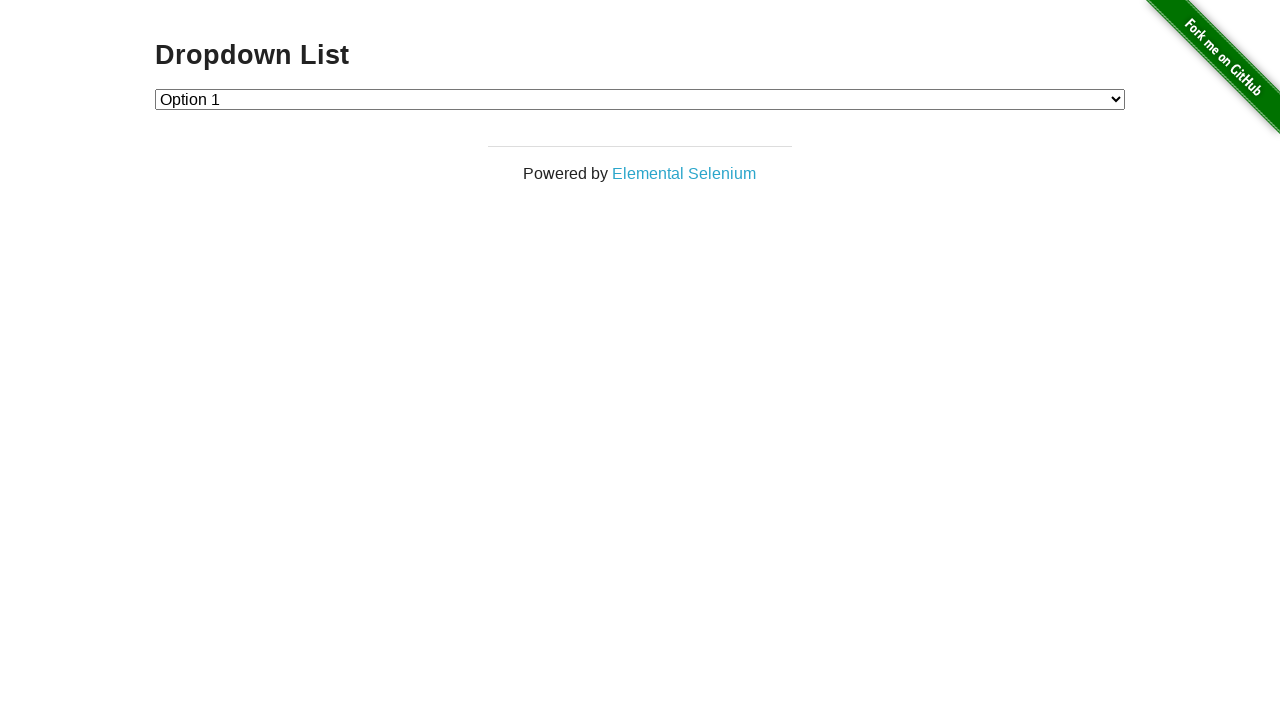

Selected Option 2 from dropdown by value '2' on #dropdown
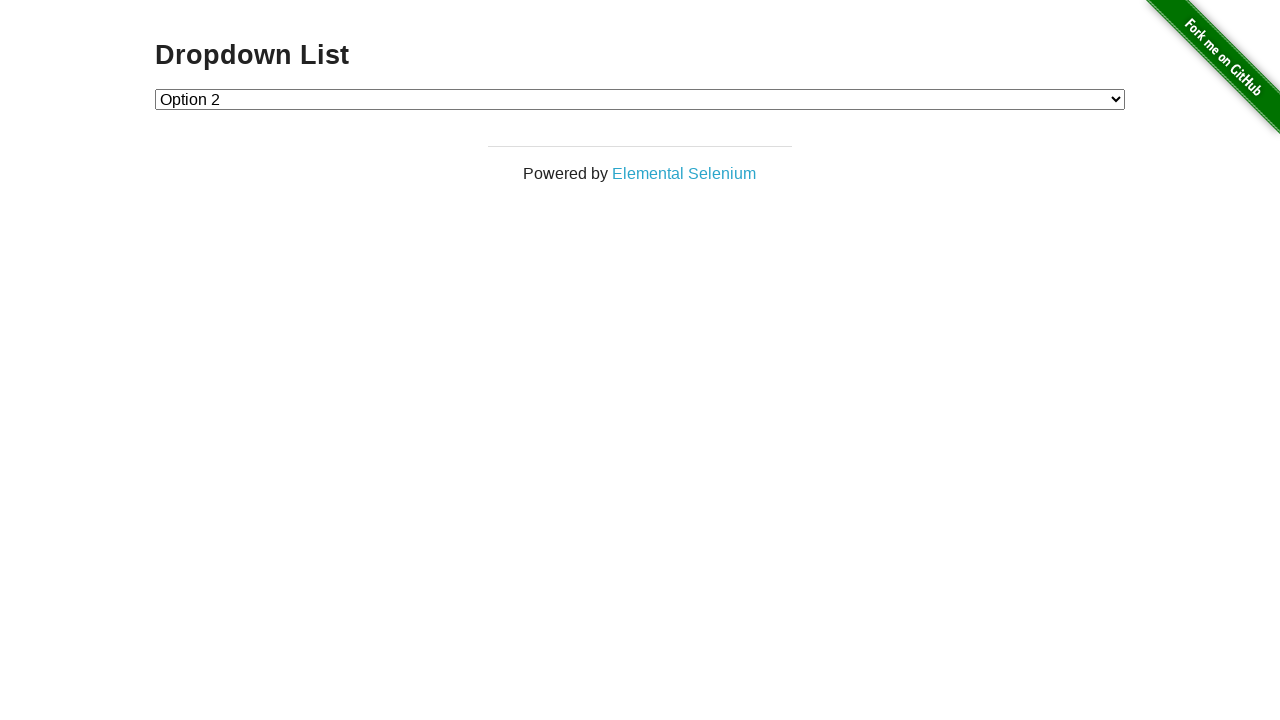

Located the currently selected dropdown option
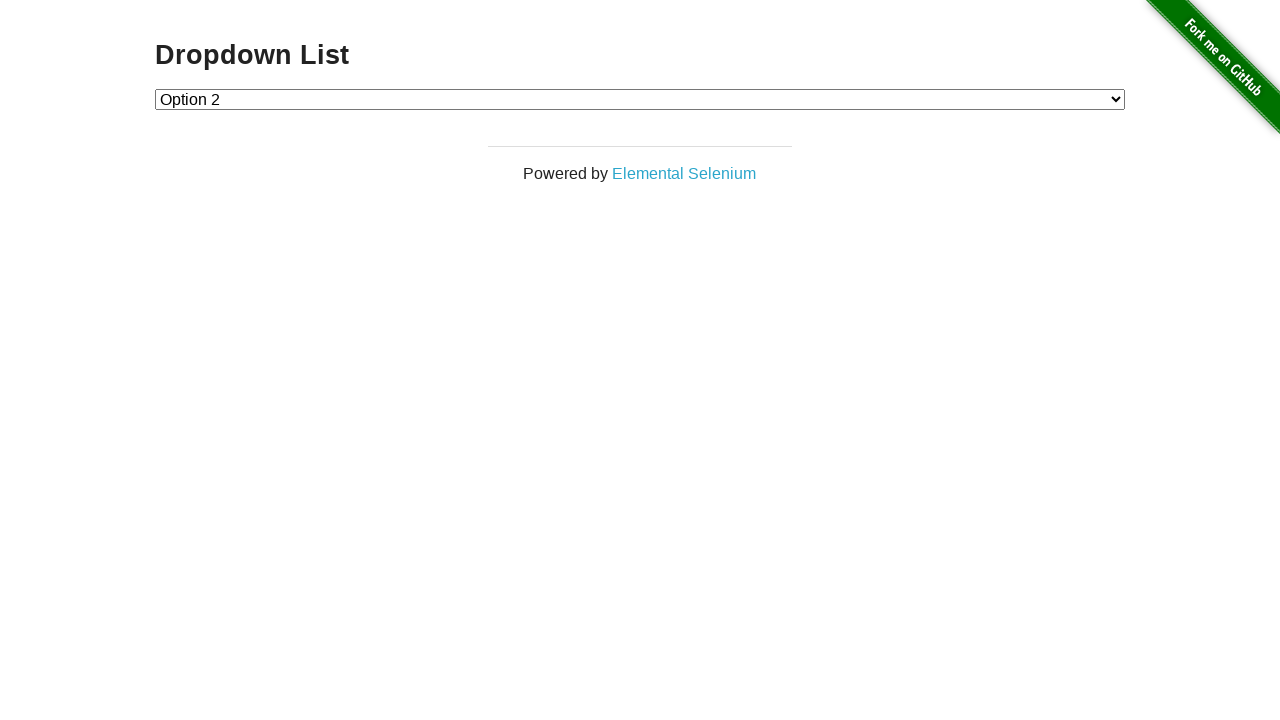

Verified that Option 2 is selected in dropdown
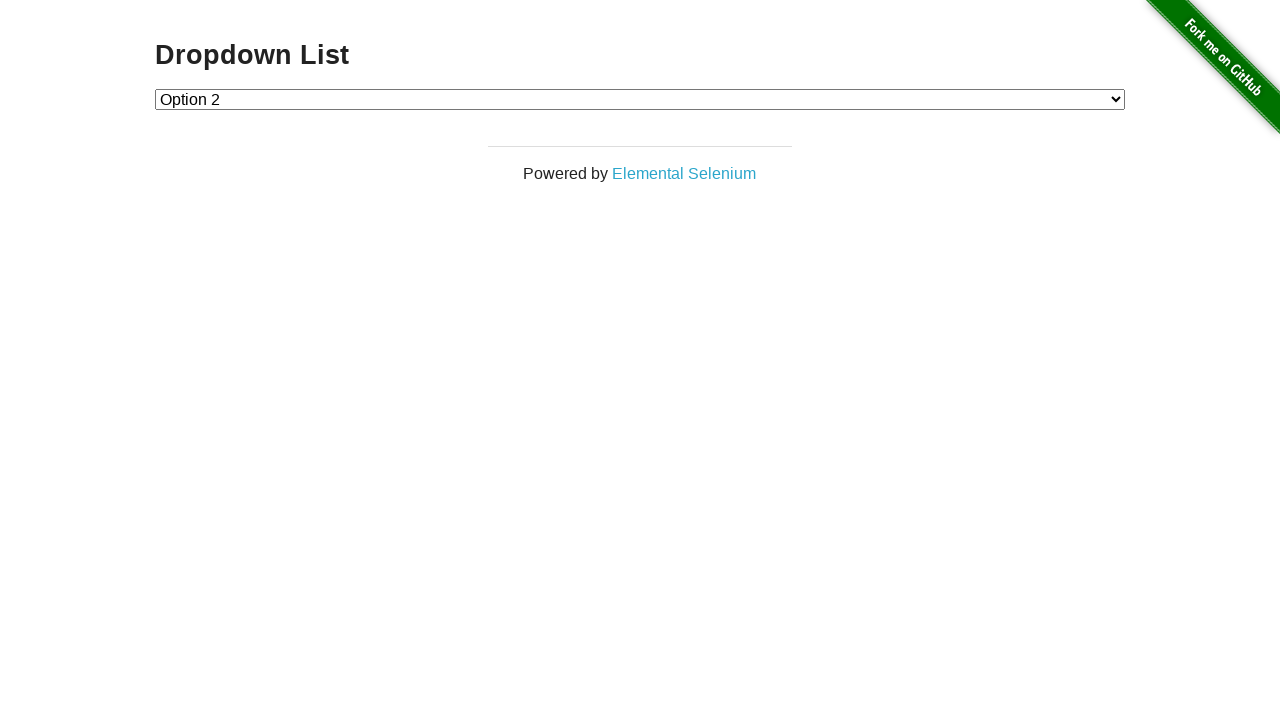

Selected Option 1 from dropdown by visible text label on #dropdown
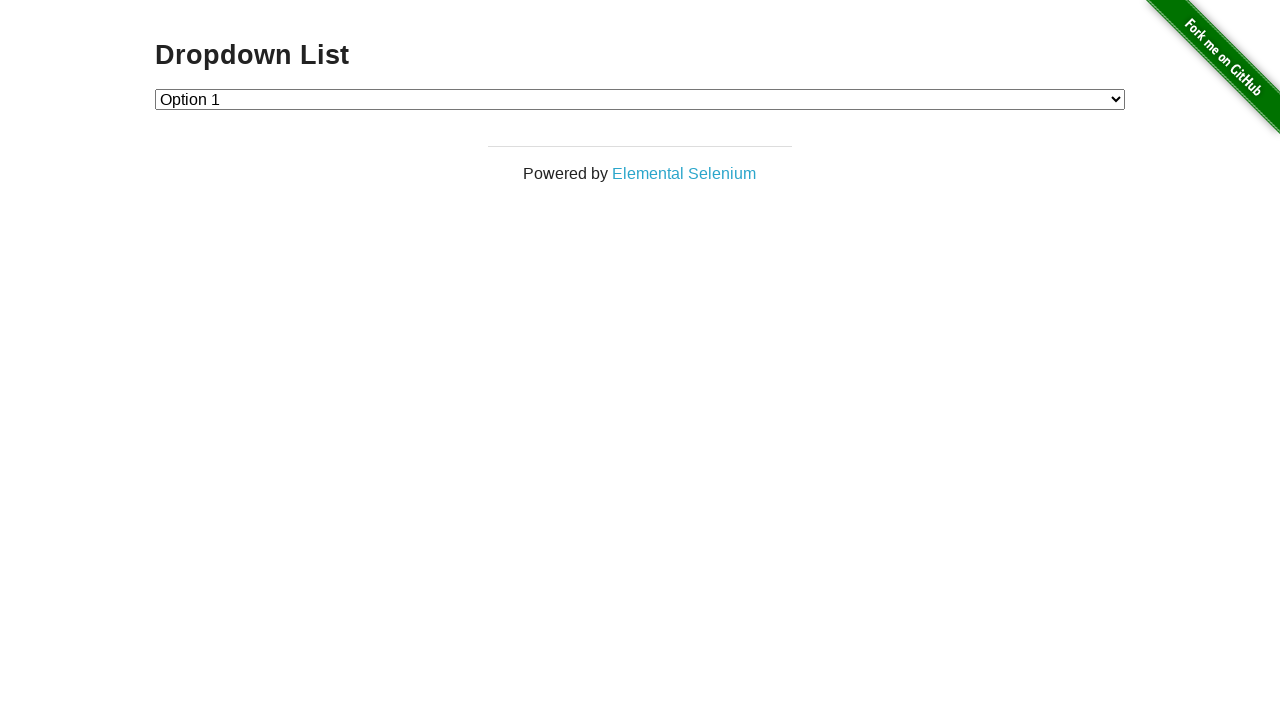

Retrieved all options from the dropdown
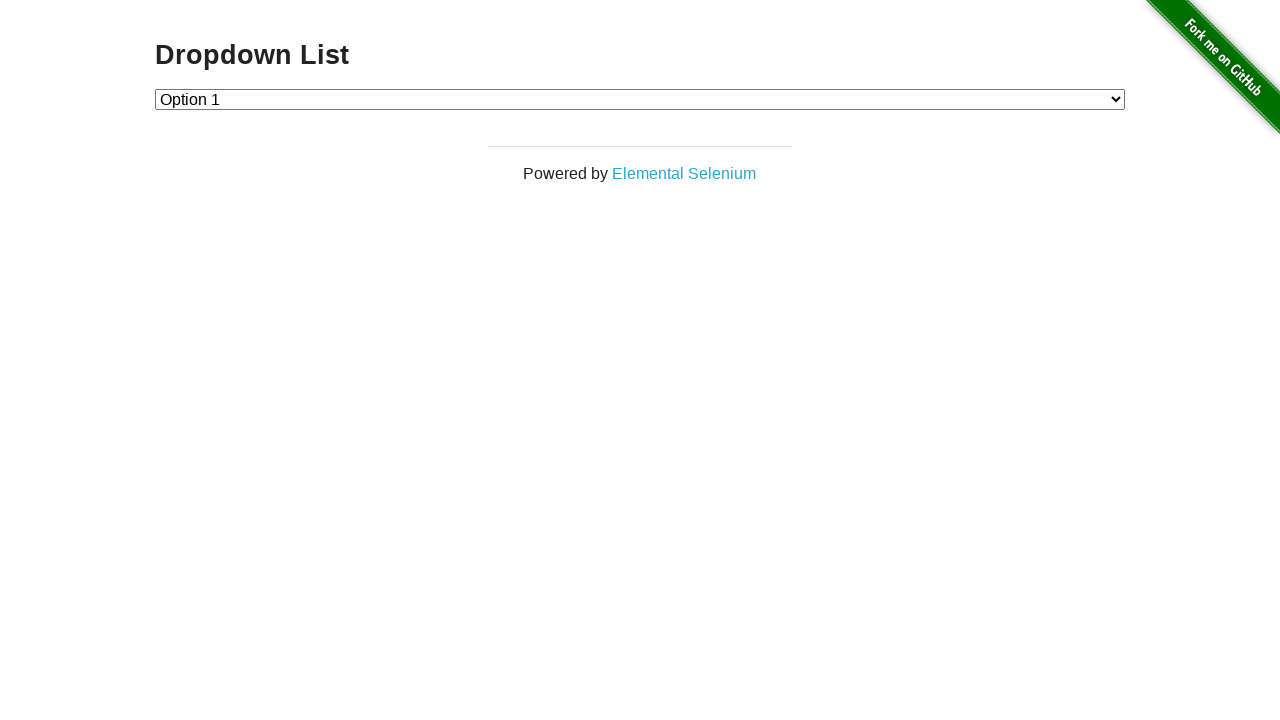

Extracted all dropdown option text values
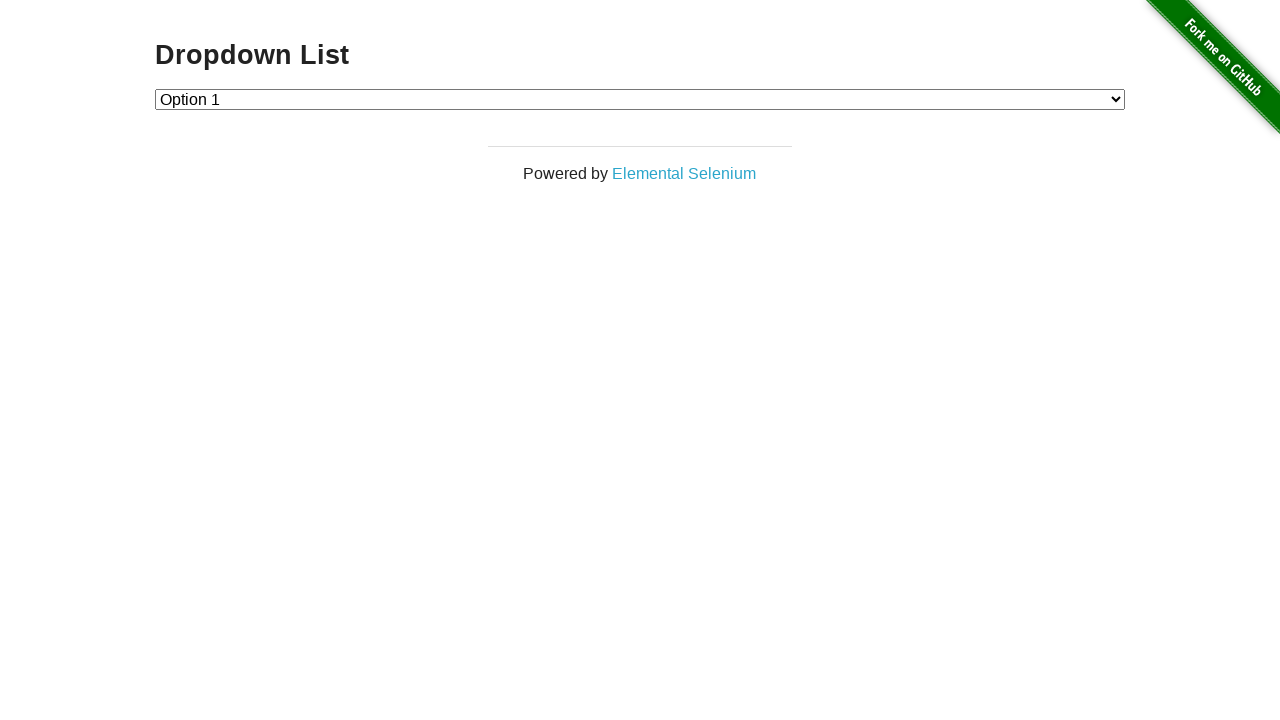

Verified that dropdown contains 'Option 2' text
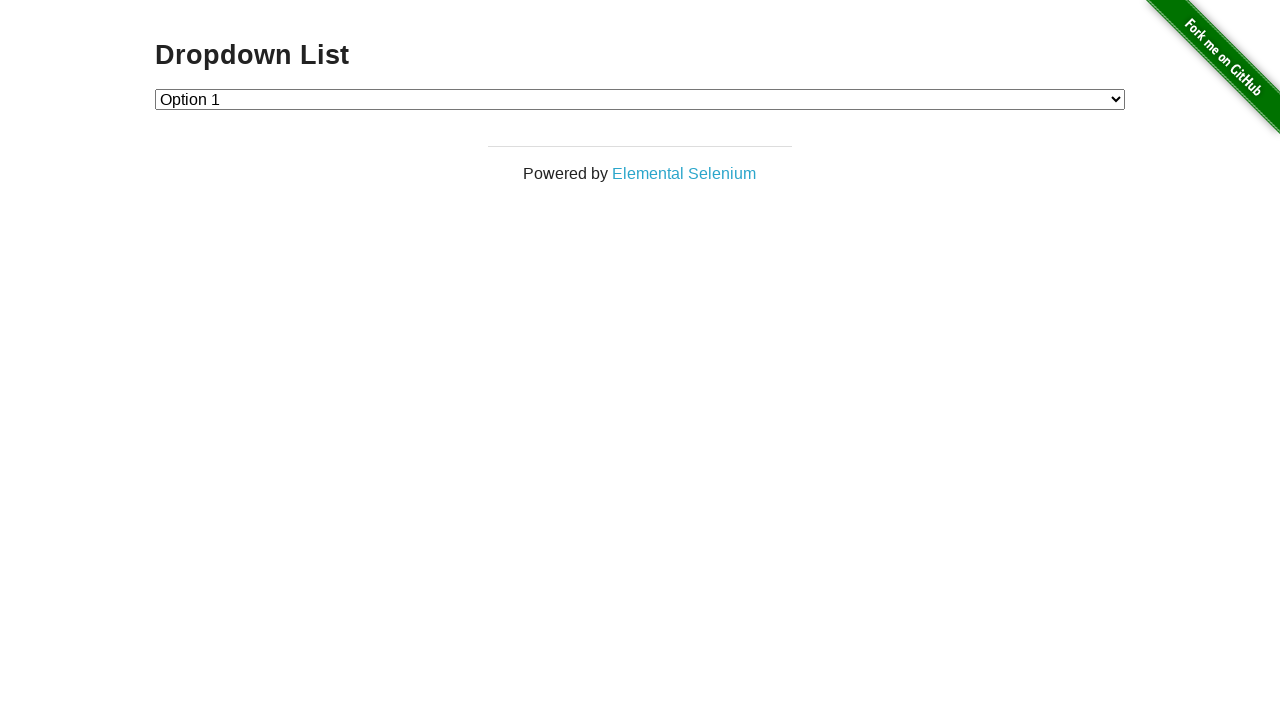

Verified that dropdown has exactly 3 options
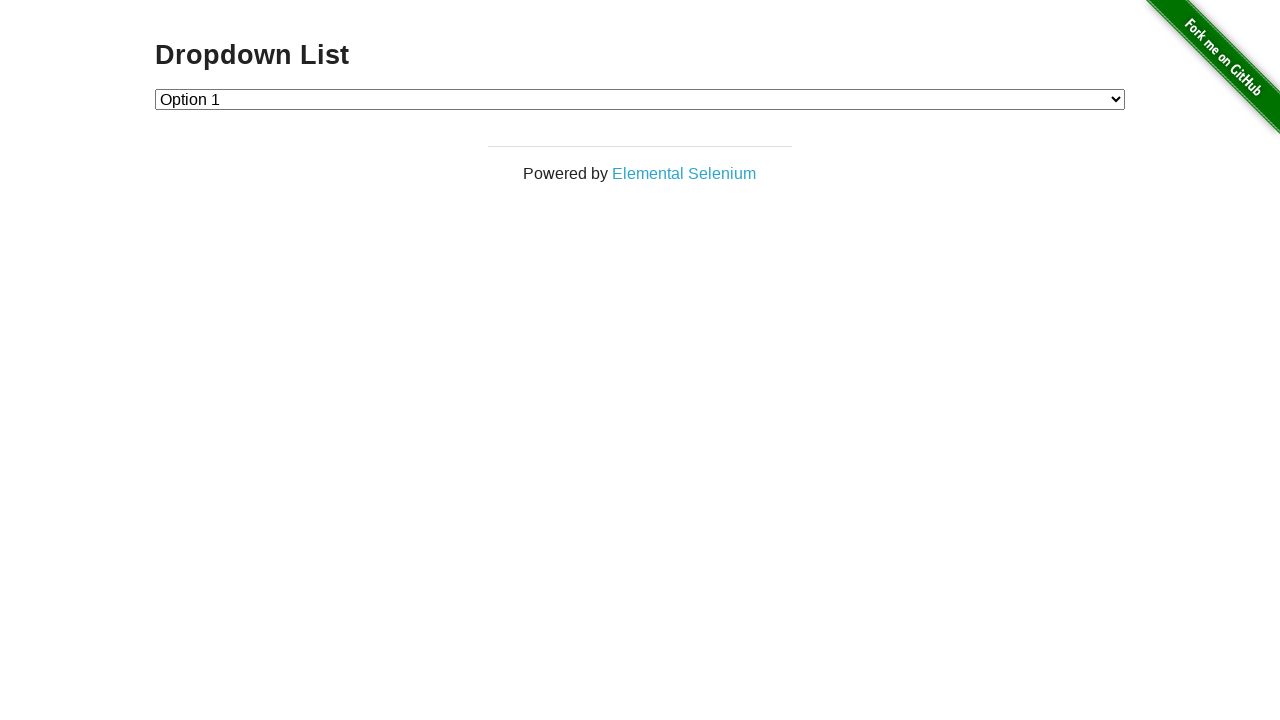

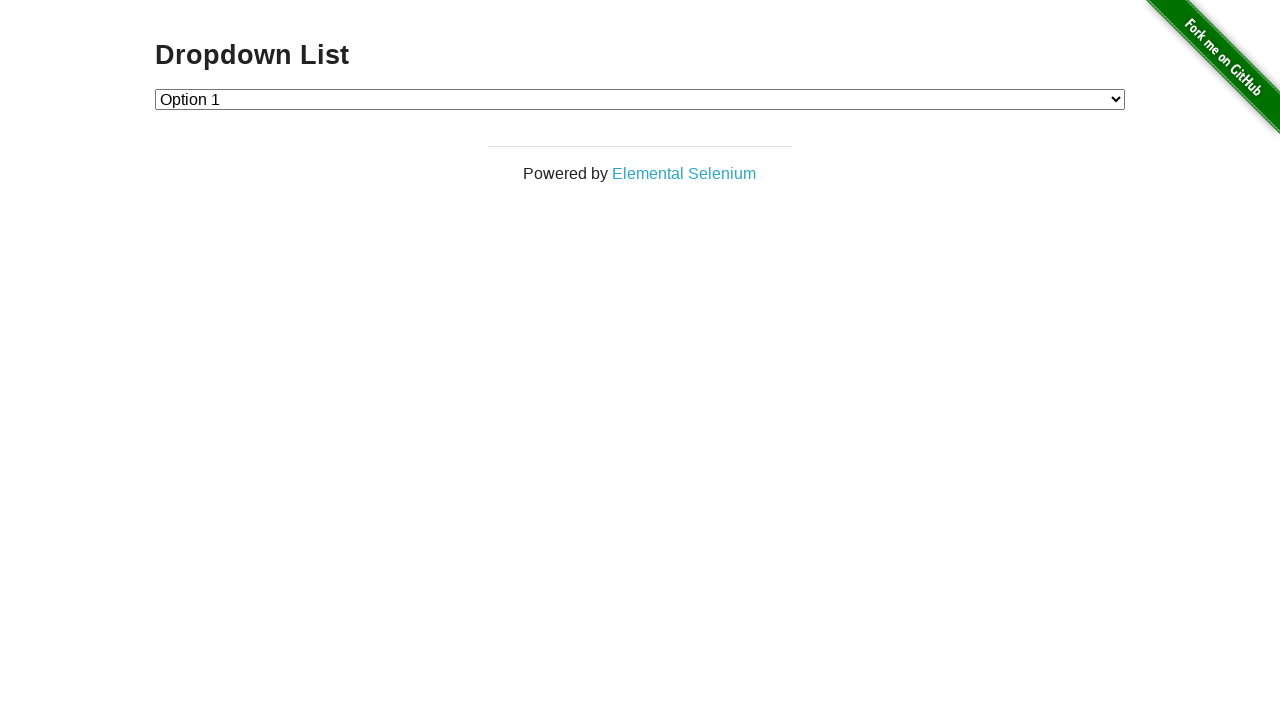